Tests negative login scenario by entering valid username with incorrect password and verifying that an error message is displayed

Starting URL: https://the-internet.herokuapp.com/login

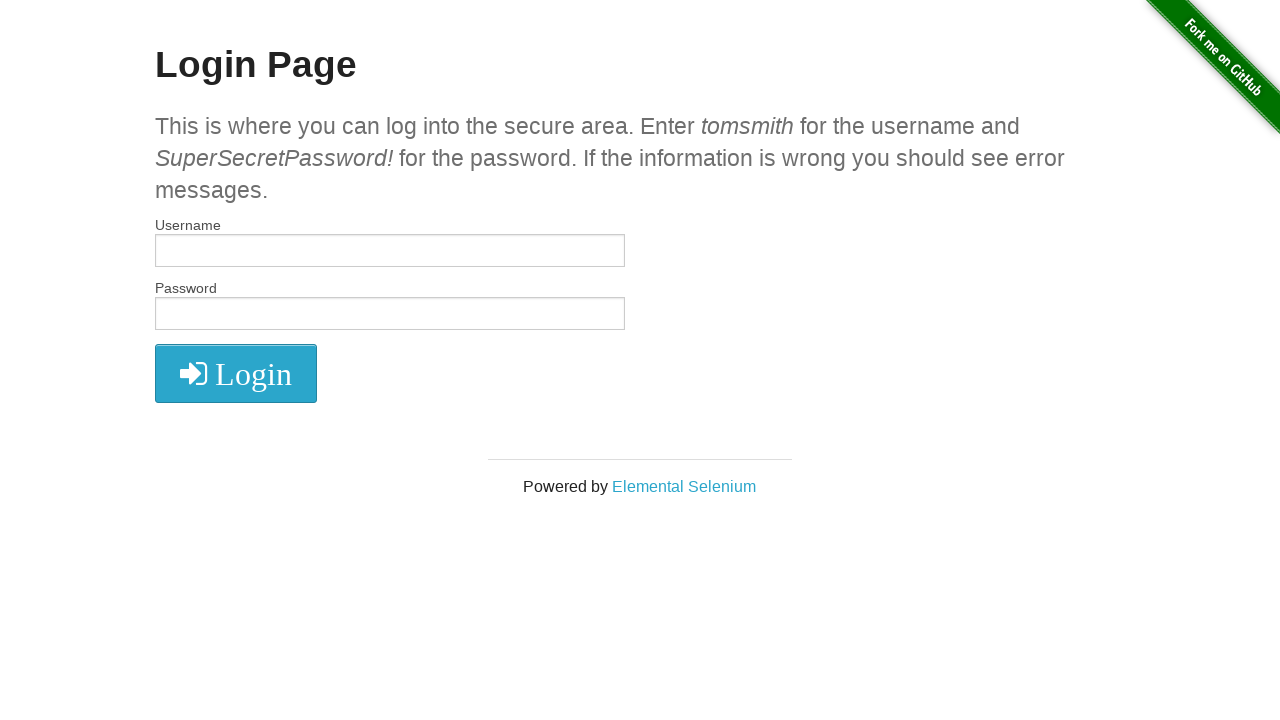

Filled username field with 'tomsmith' on #username
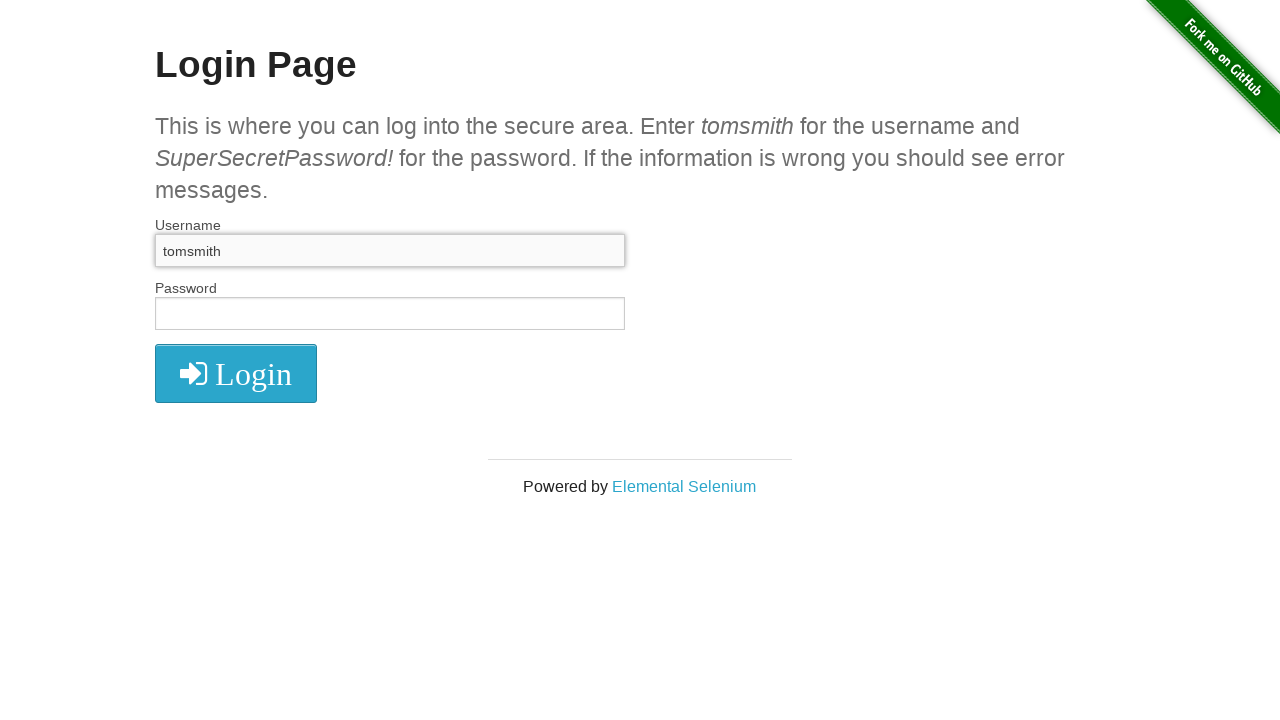

Filled password field with 'incorrect' on input[name='password']
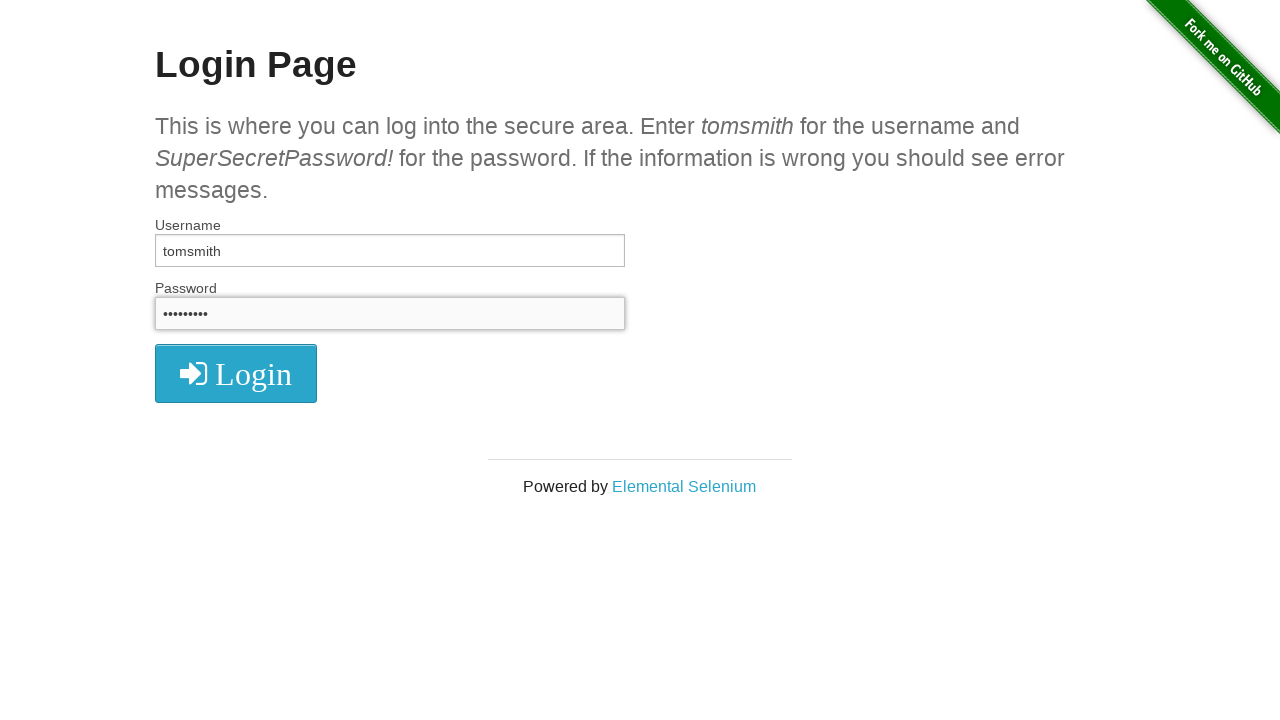

Clicked login button at (236, 373) on button
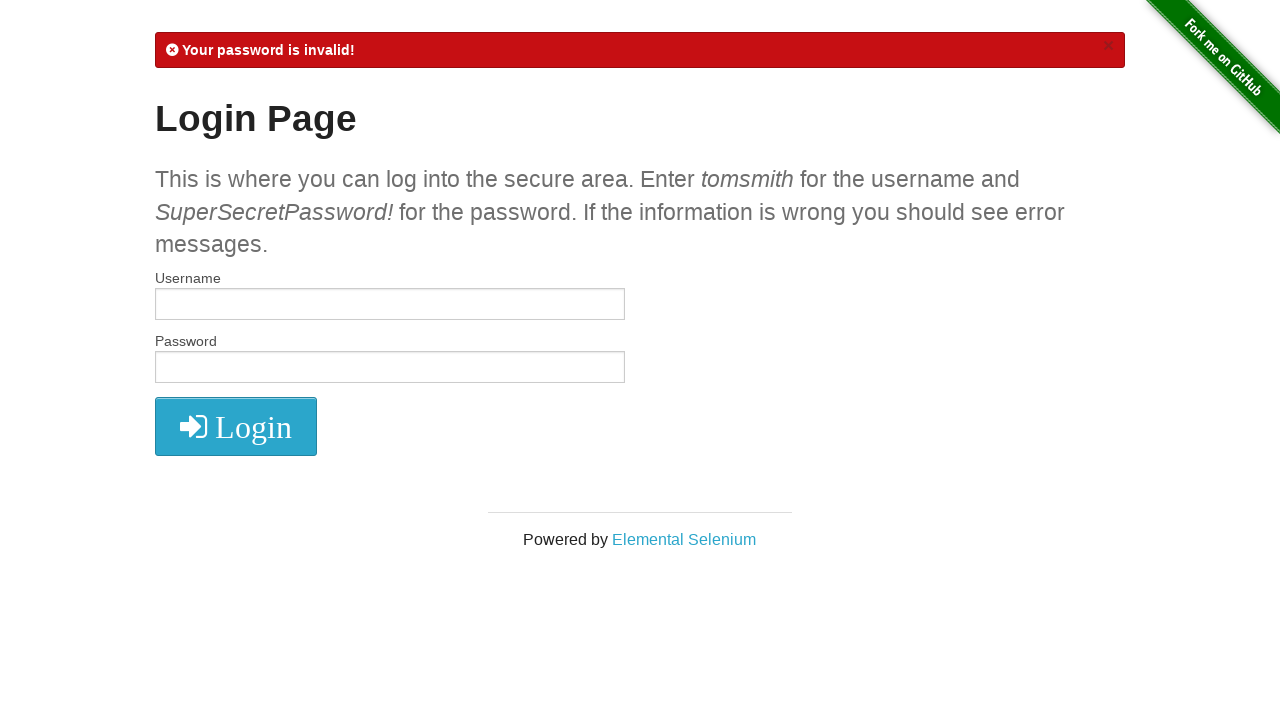

Error alert message element loaded
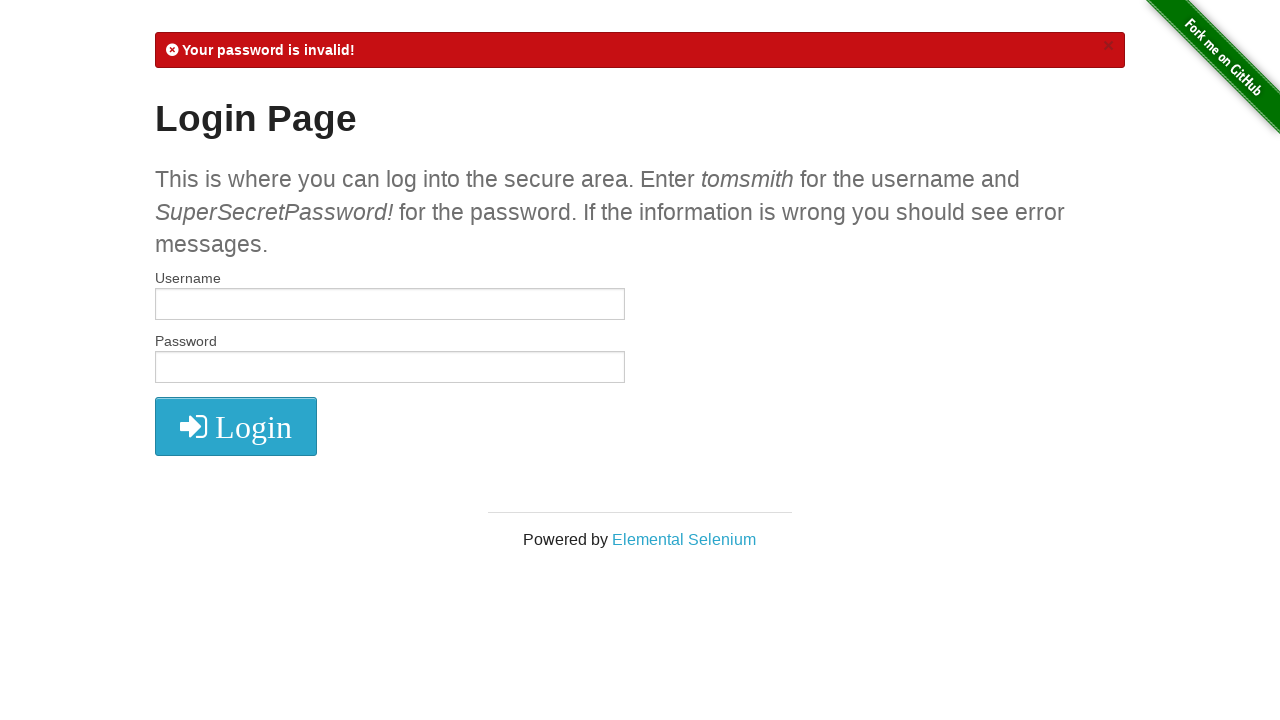

Verified error message contains 'Your password is invalid'
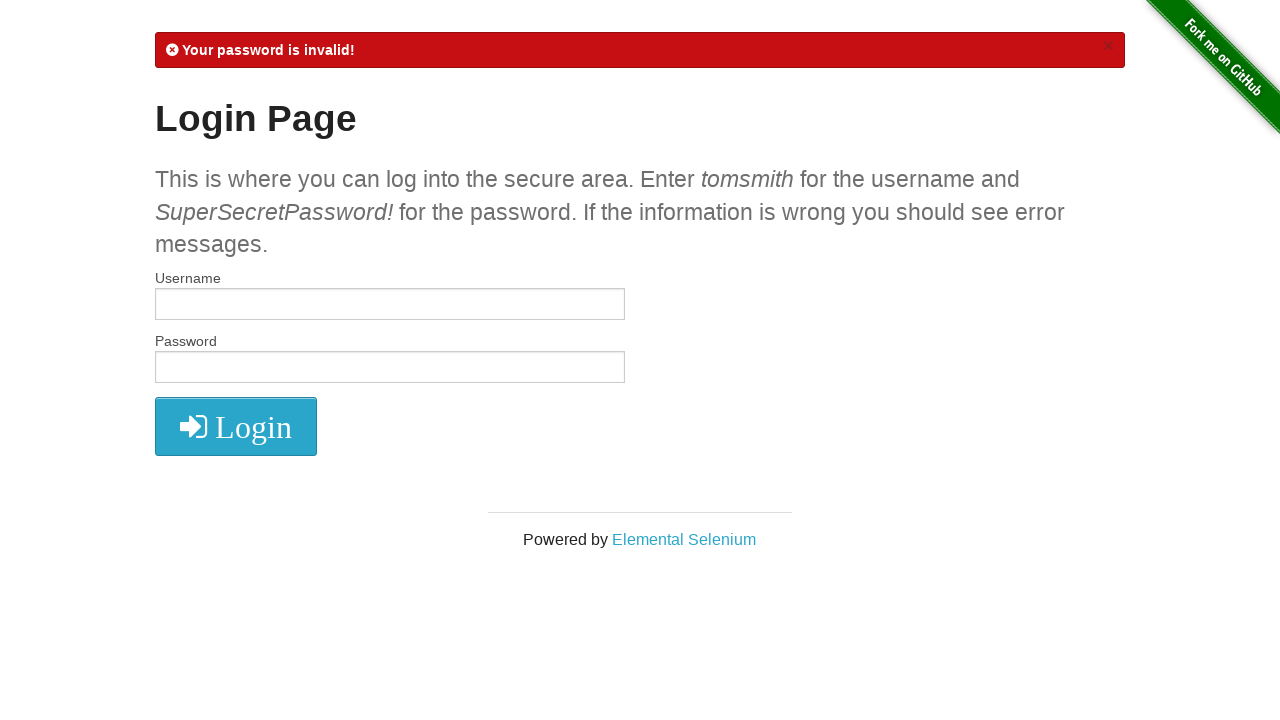

Verified user is still on login page at https://the-internet.herokuapp.com/login
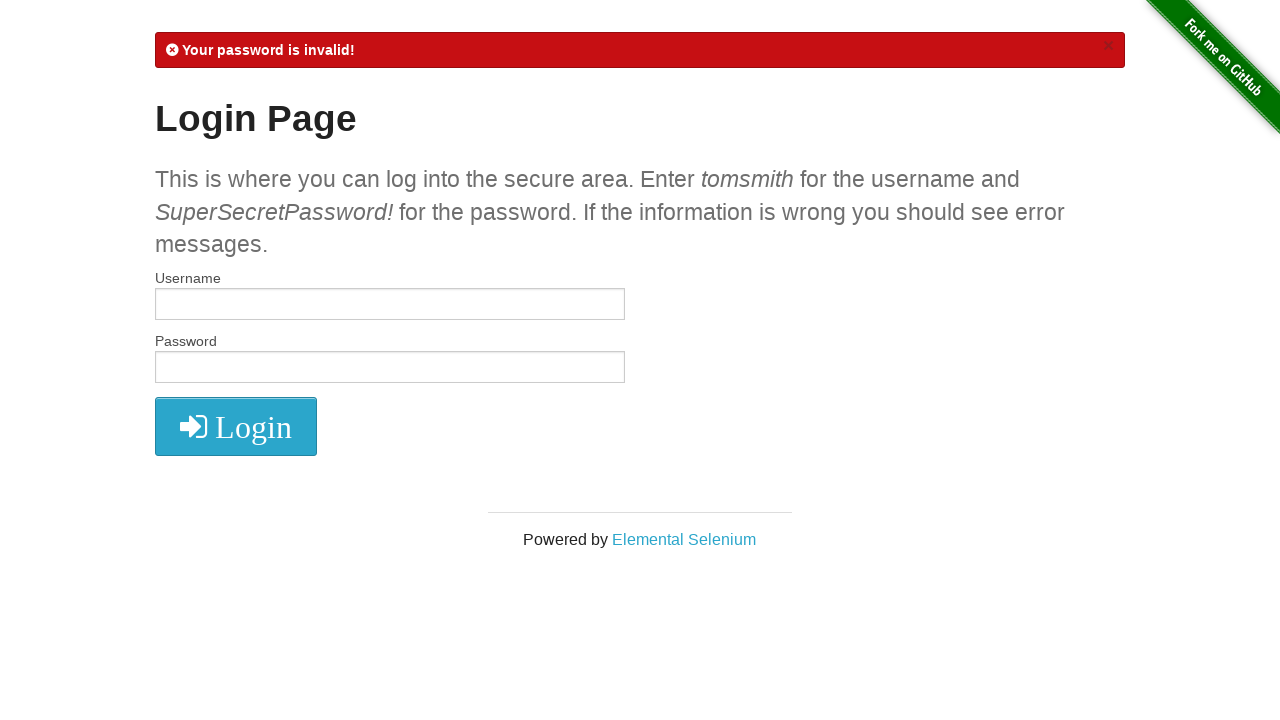

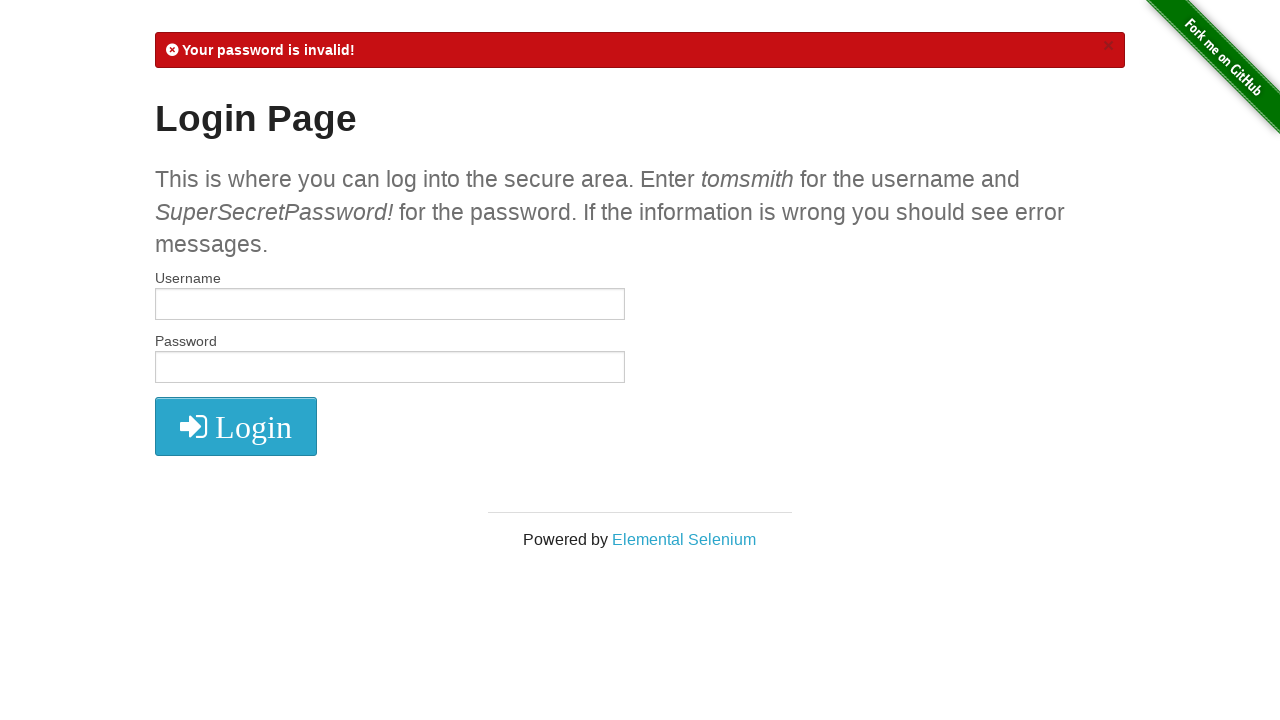